Tests double-click functionality by navigating to a test automation practice page and performing a double-click action on a "Copy Text" button.

Starting URL: http://testautomationpractice.blogspot.com

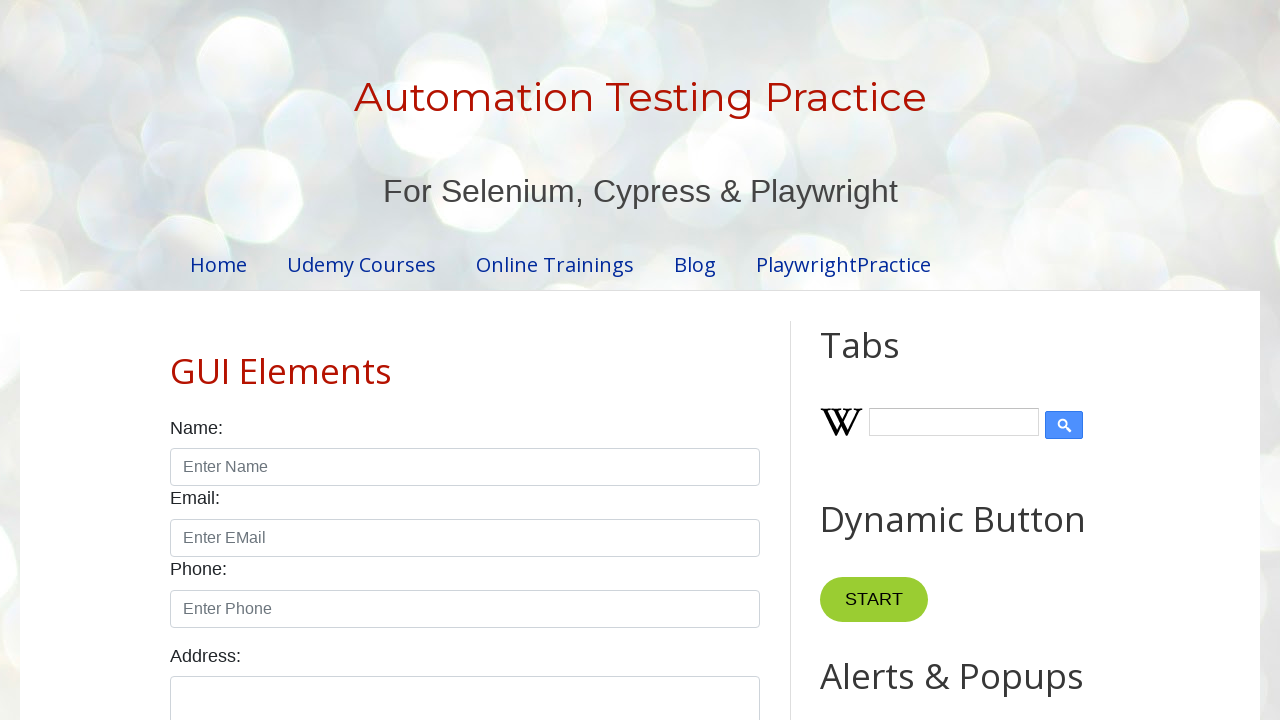

Navigated to test automation practice page
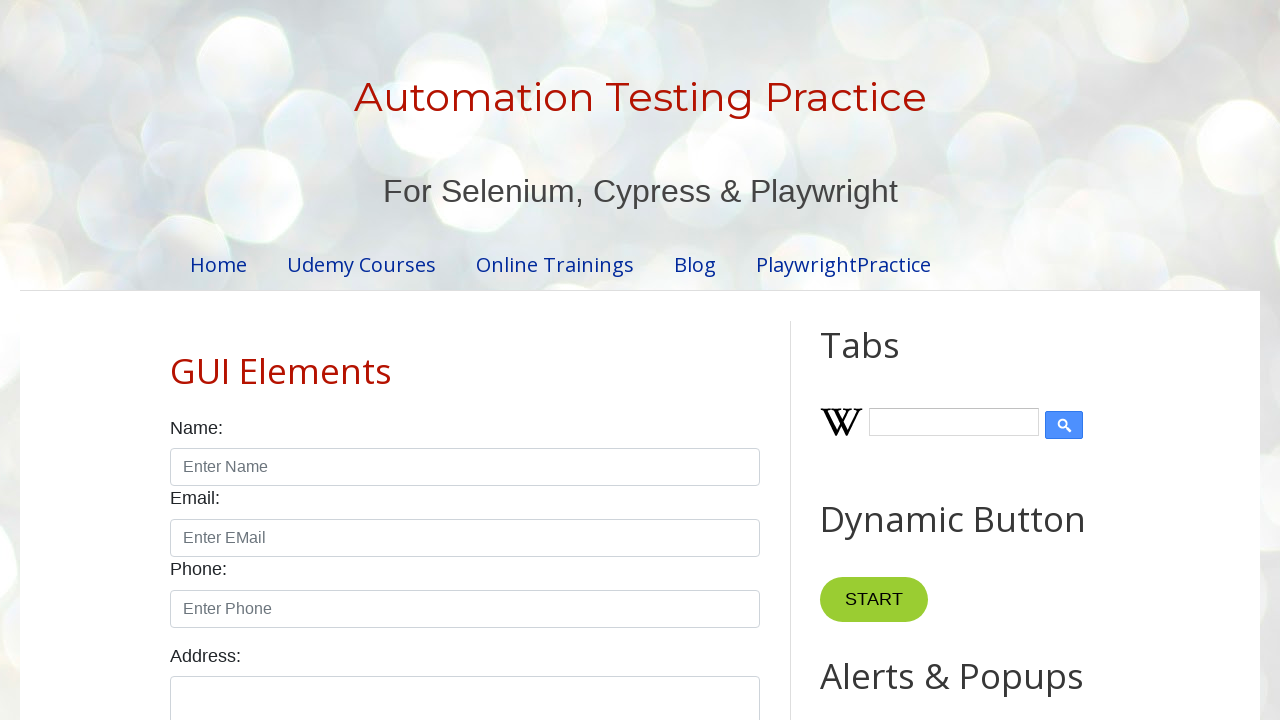

Copy Text button is visible and ready
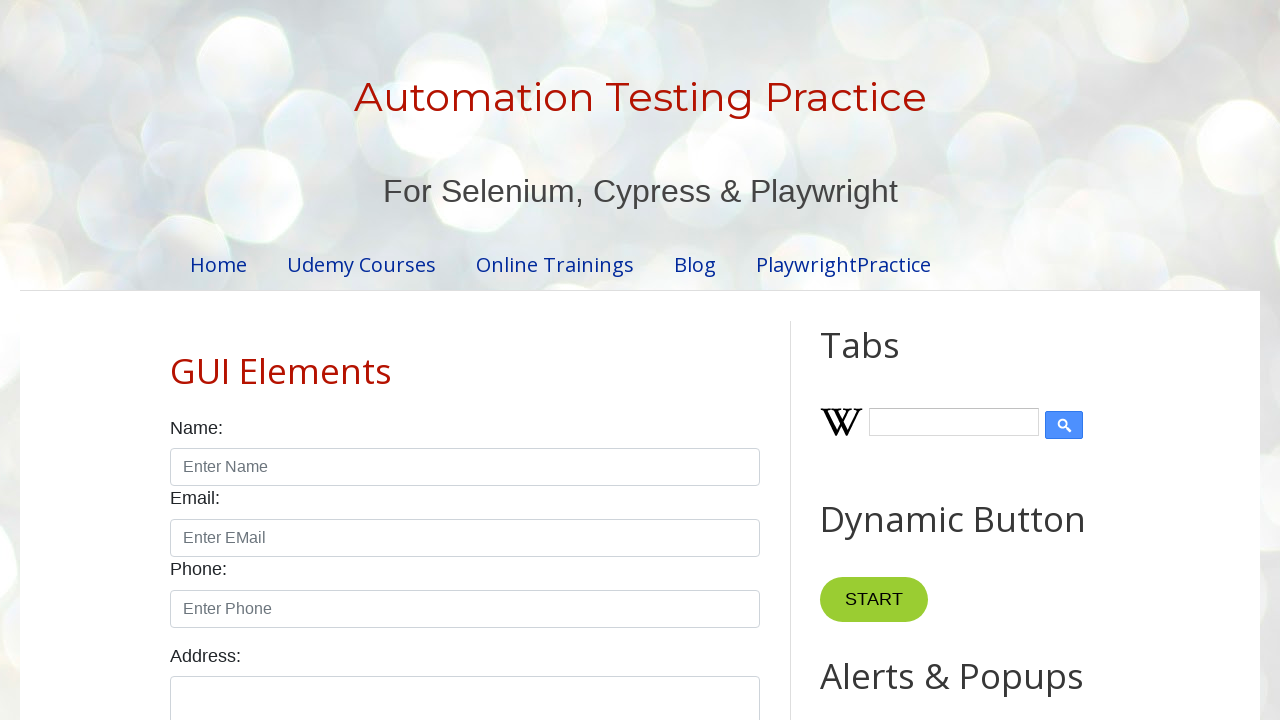

Performed double-click action on Copy Text button at (885, 360) on xpath=//button[text()='Copy Text']
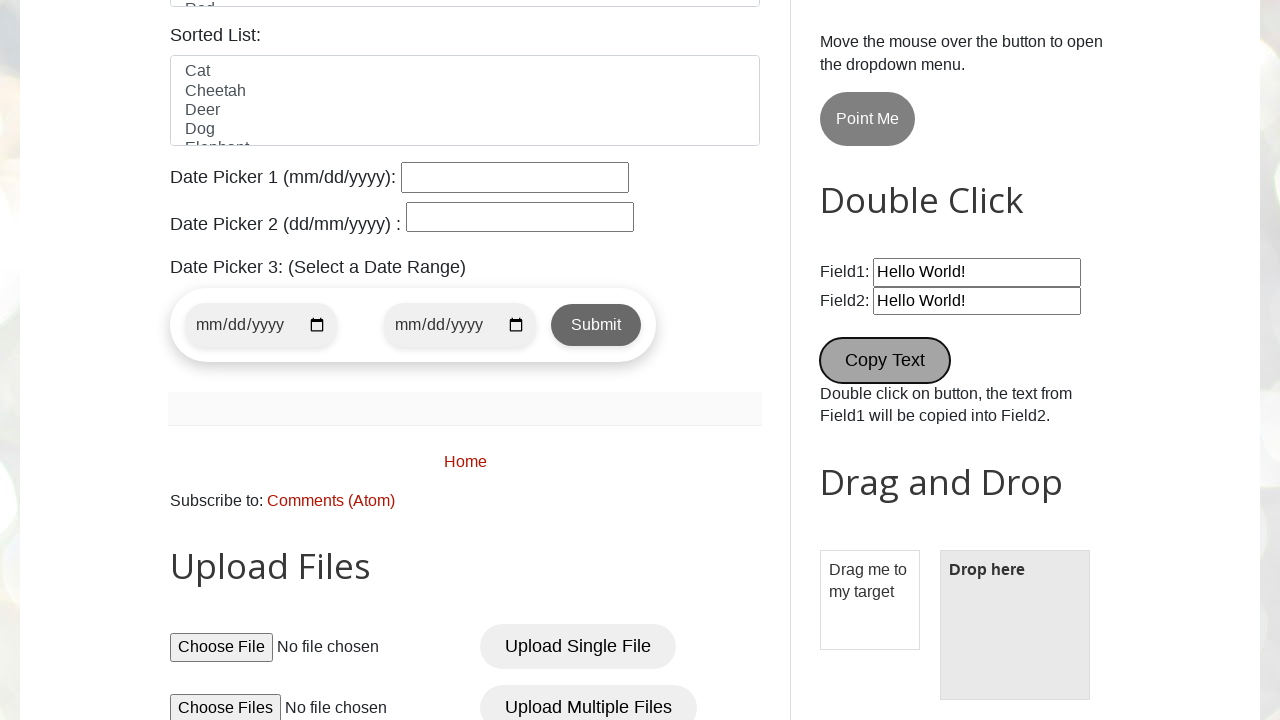

Waited 2 seconds to observe double-click results
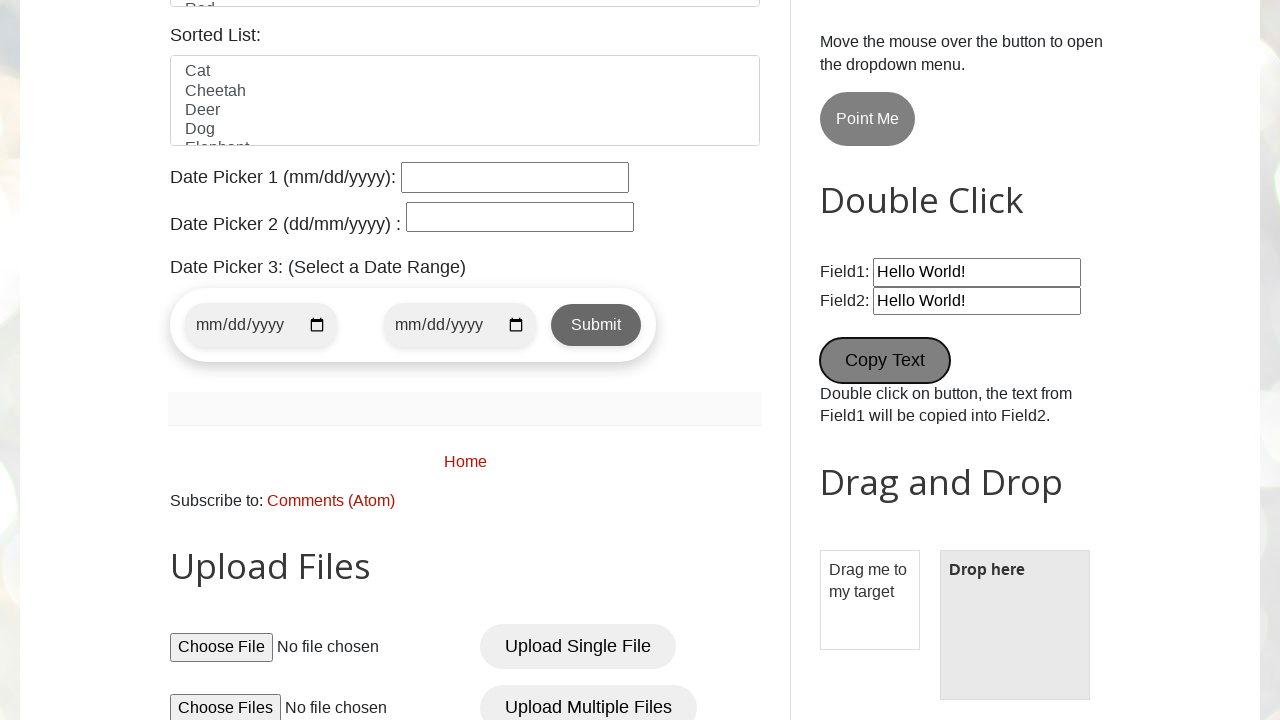

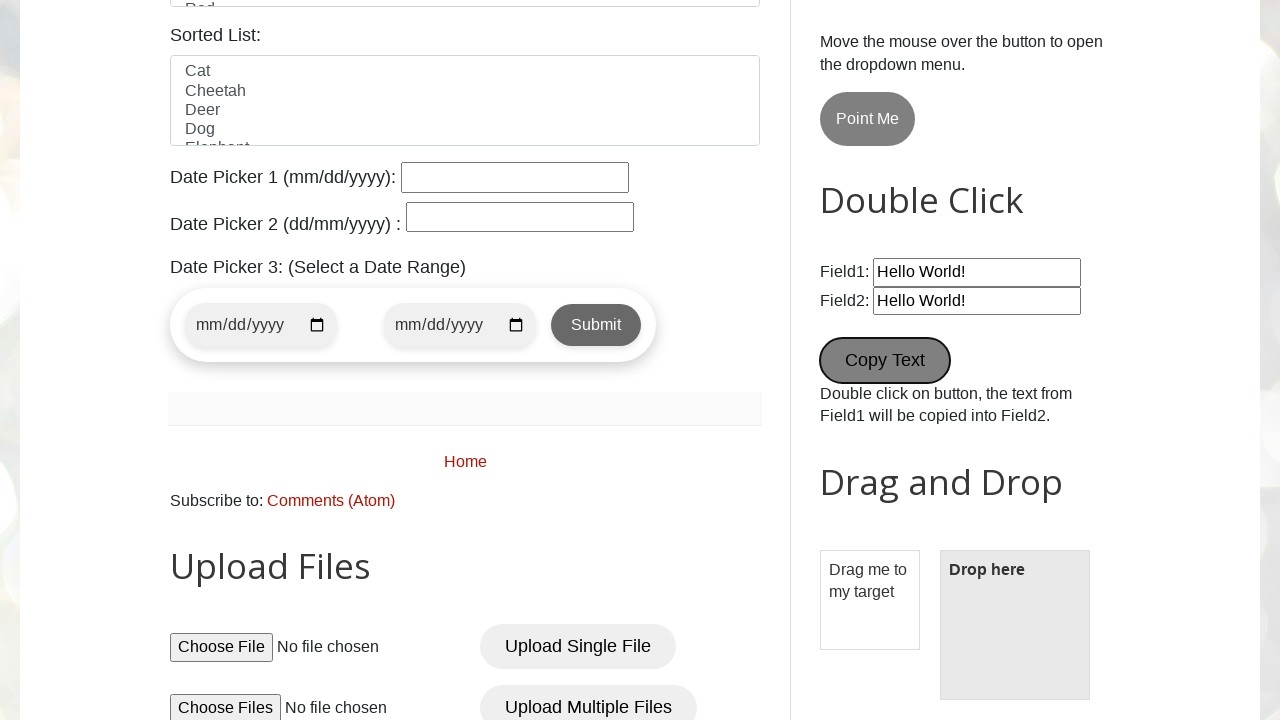